Tests floating menu functionality by scrolling the page and verifying menu remains visible

Starting URL: http://the-internet.herokuapp.com/floating_menu

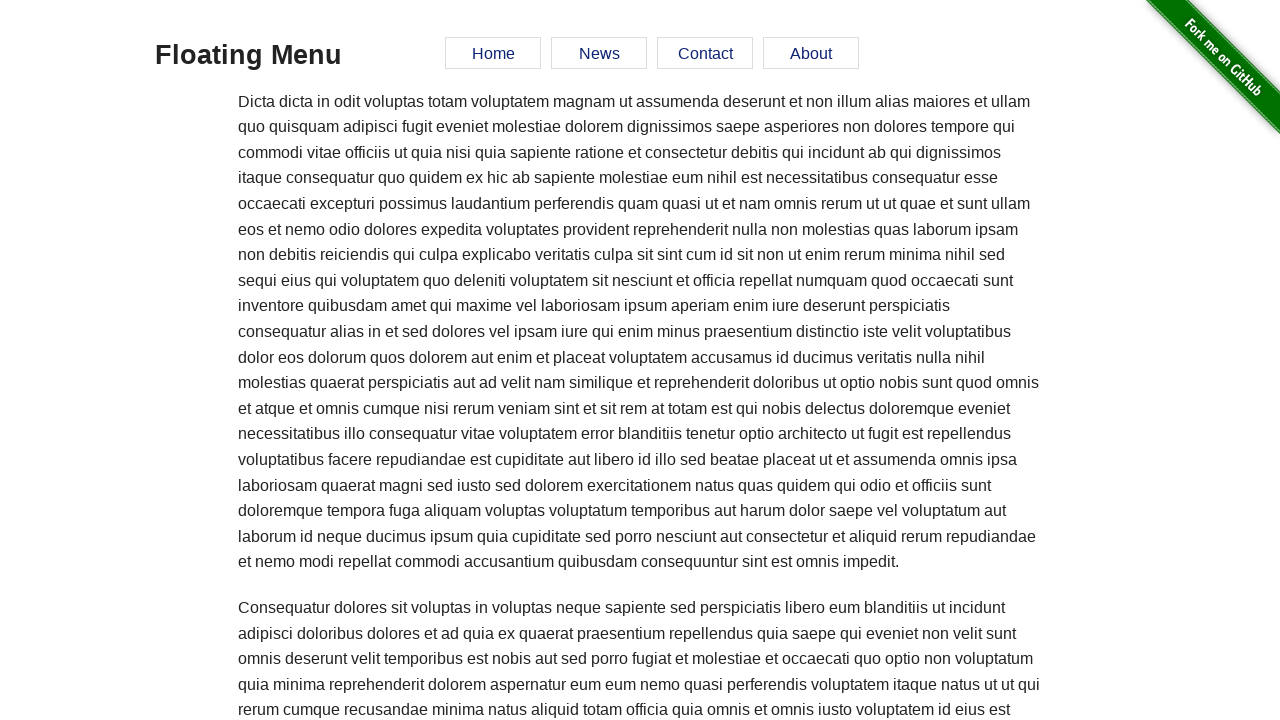

Waited for floating menu element to be present
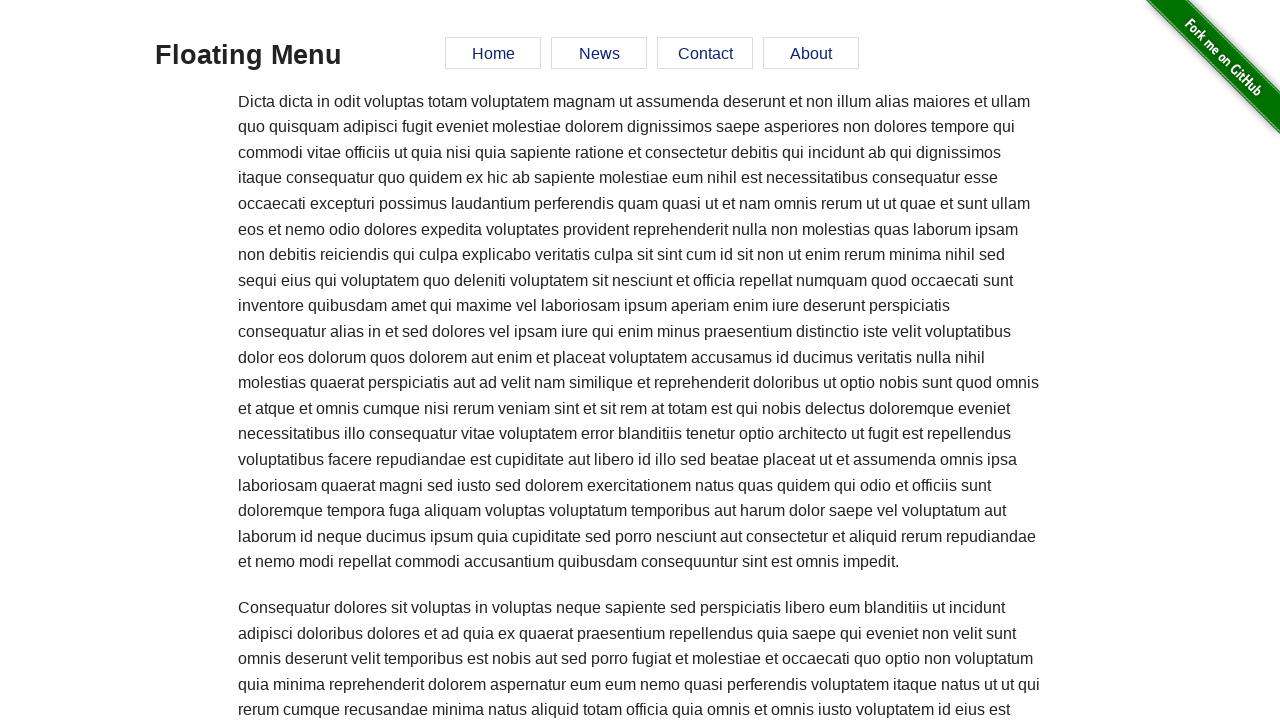

Verified 'Home' link is present in menu
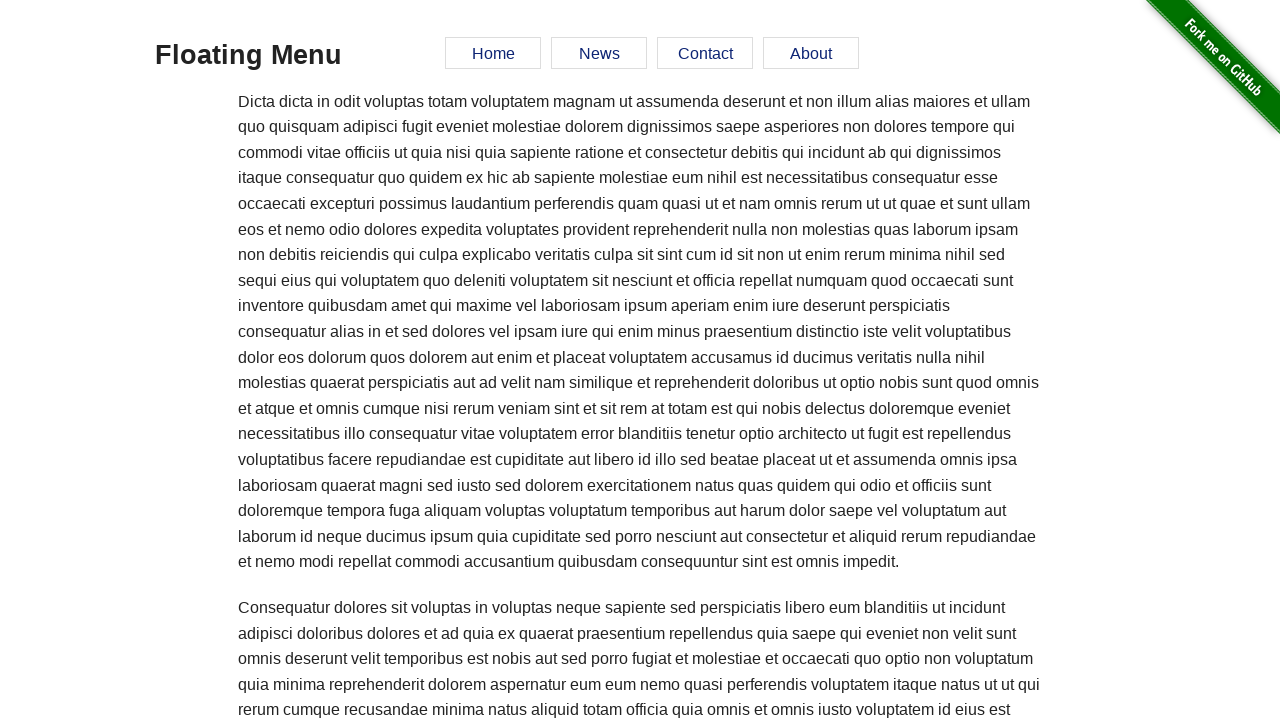

Verified 'News' link is present in menu
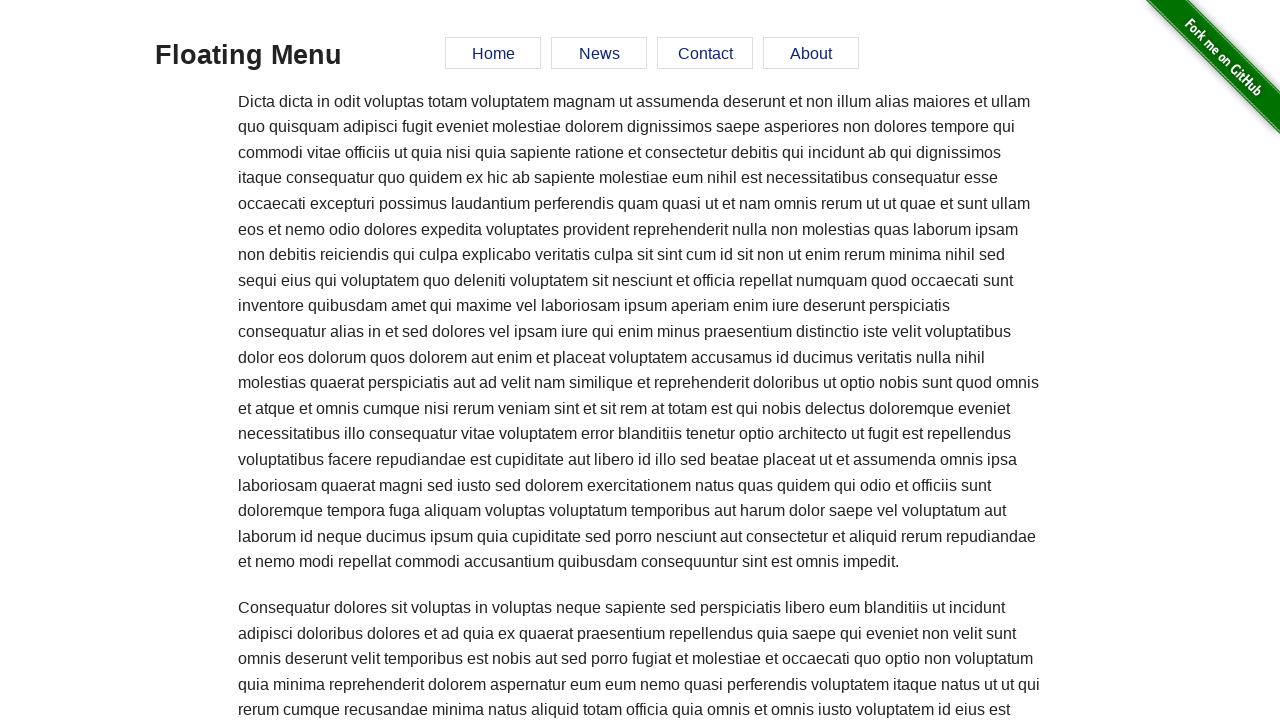

Verified 'Contact' link is present in menu
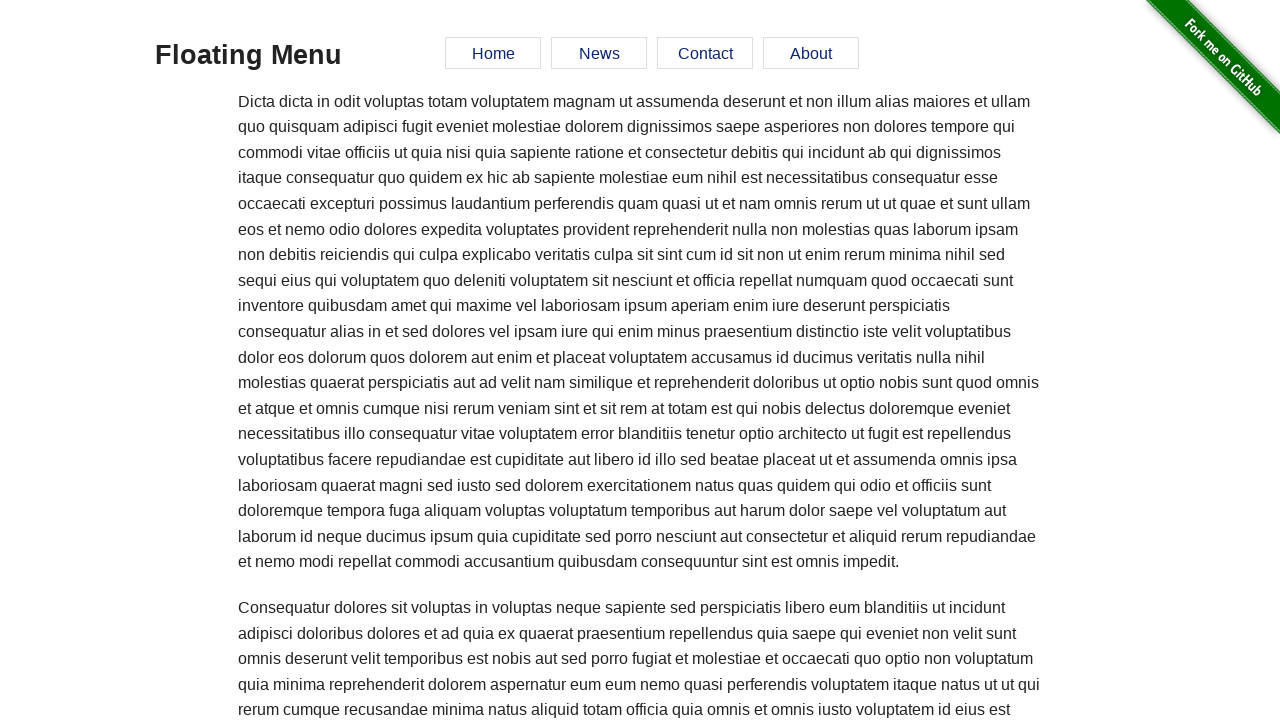

Verified 'About' link is present in menu
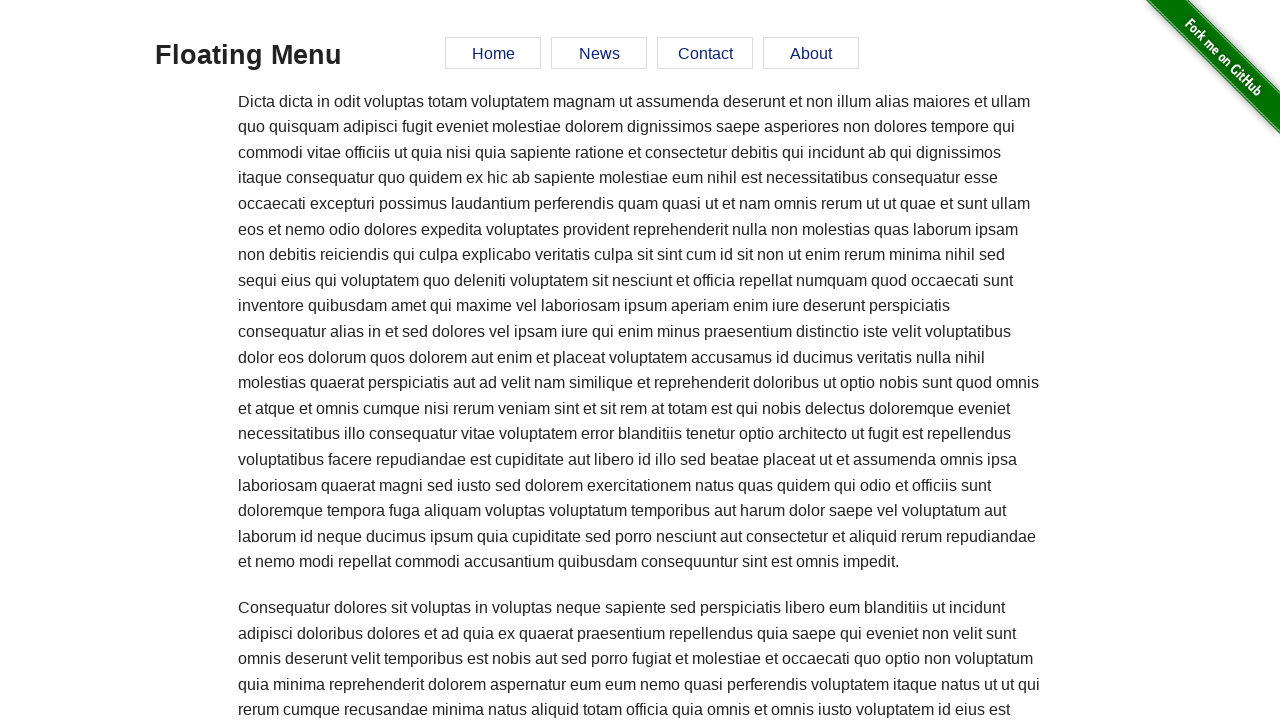

Scrolled down the page by 2000 pixels
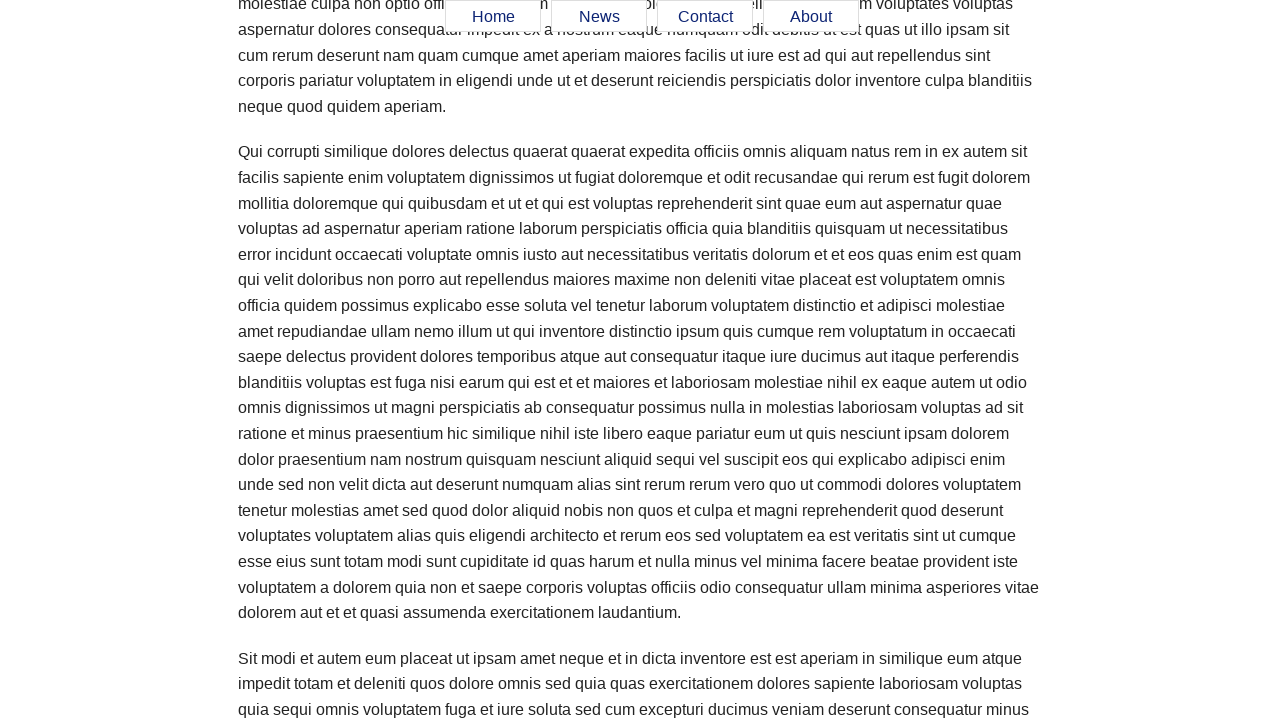

Verified floating menu remains visible after scrolling down
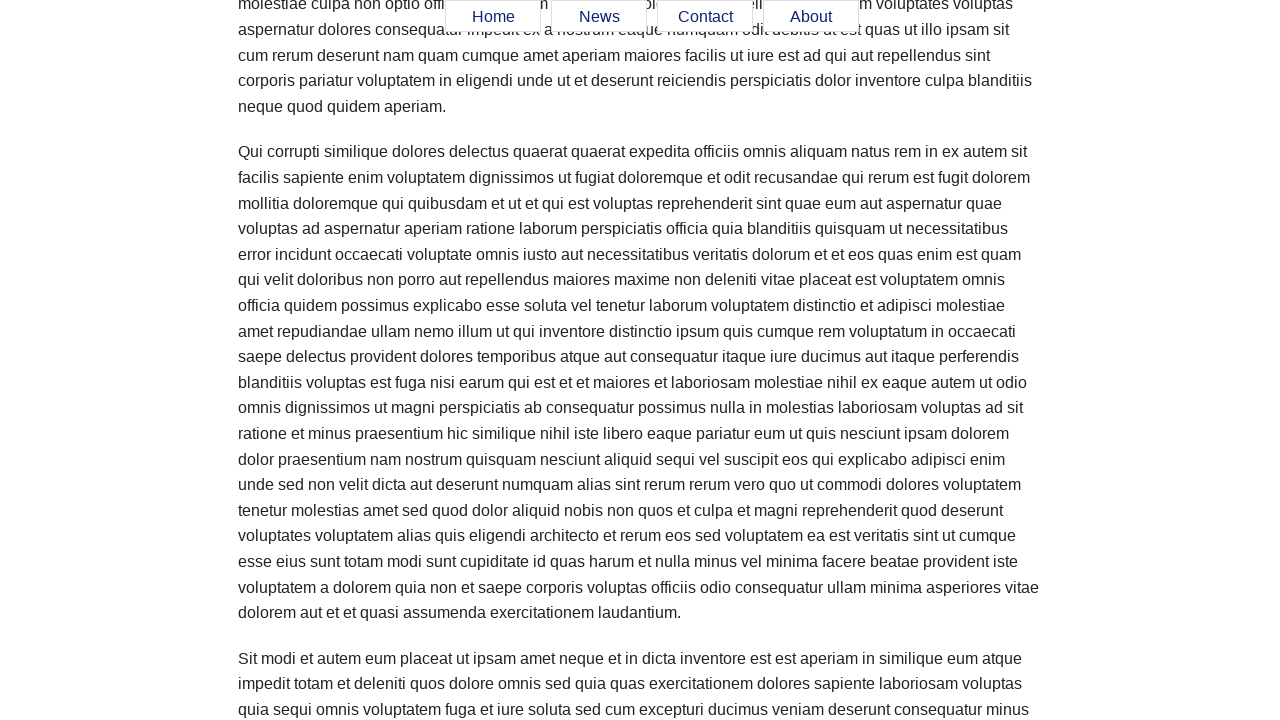

Scrolled up the page by 1000 pixels
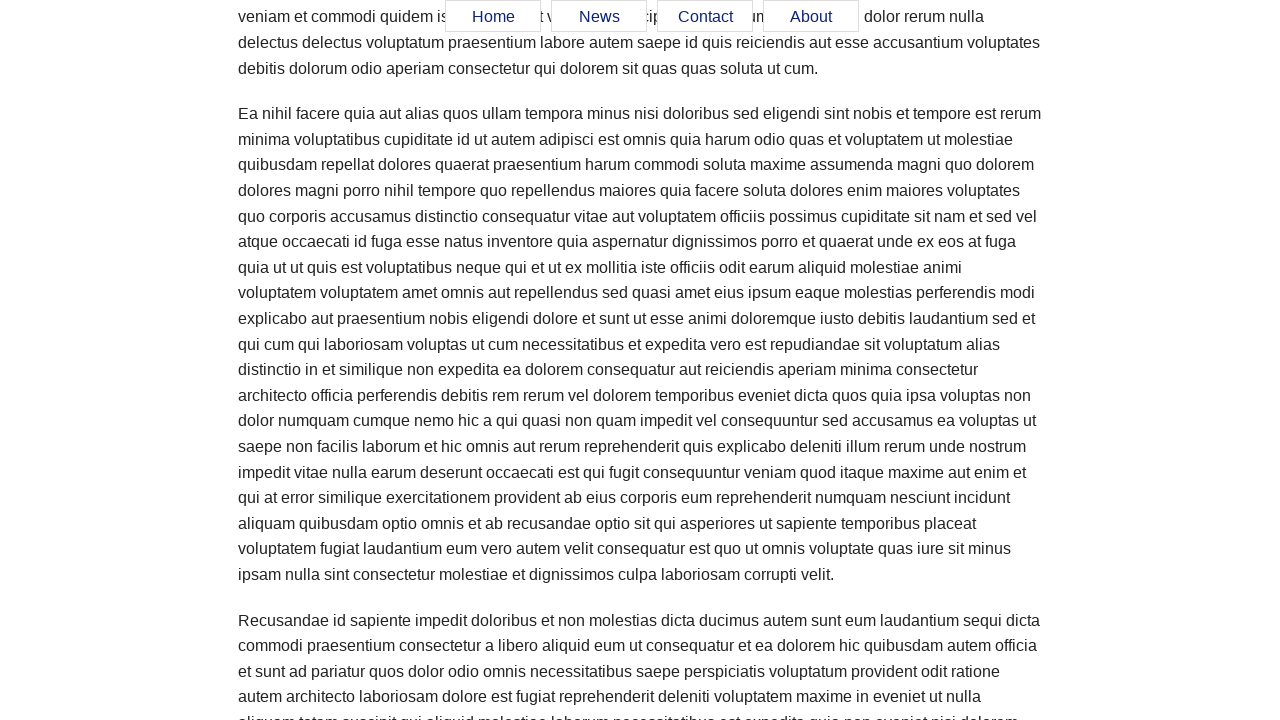

Verified floating menu remains visible after scrolling up
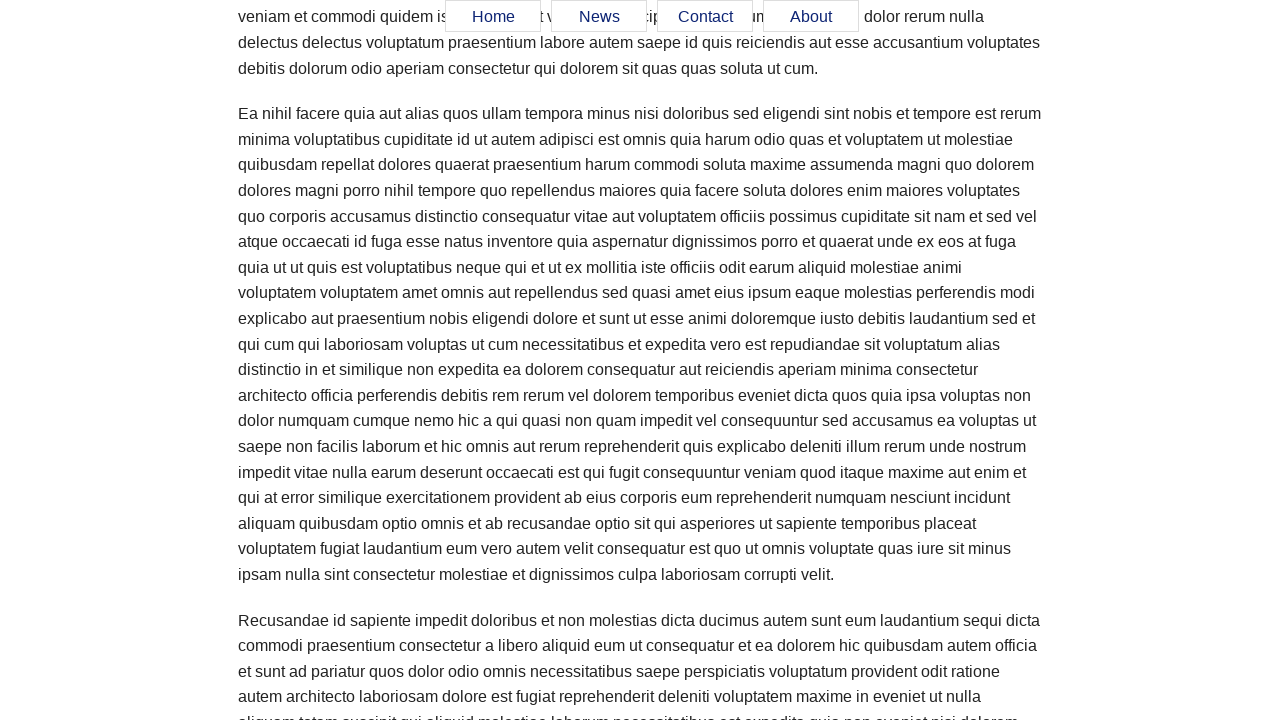

Scrolled up the page by another 1000 pixels
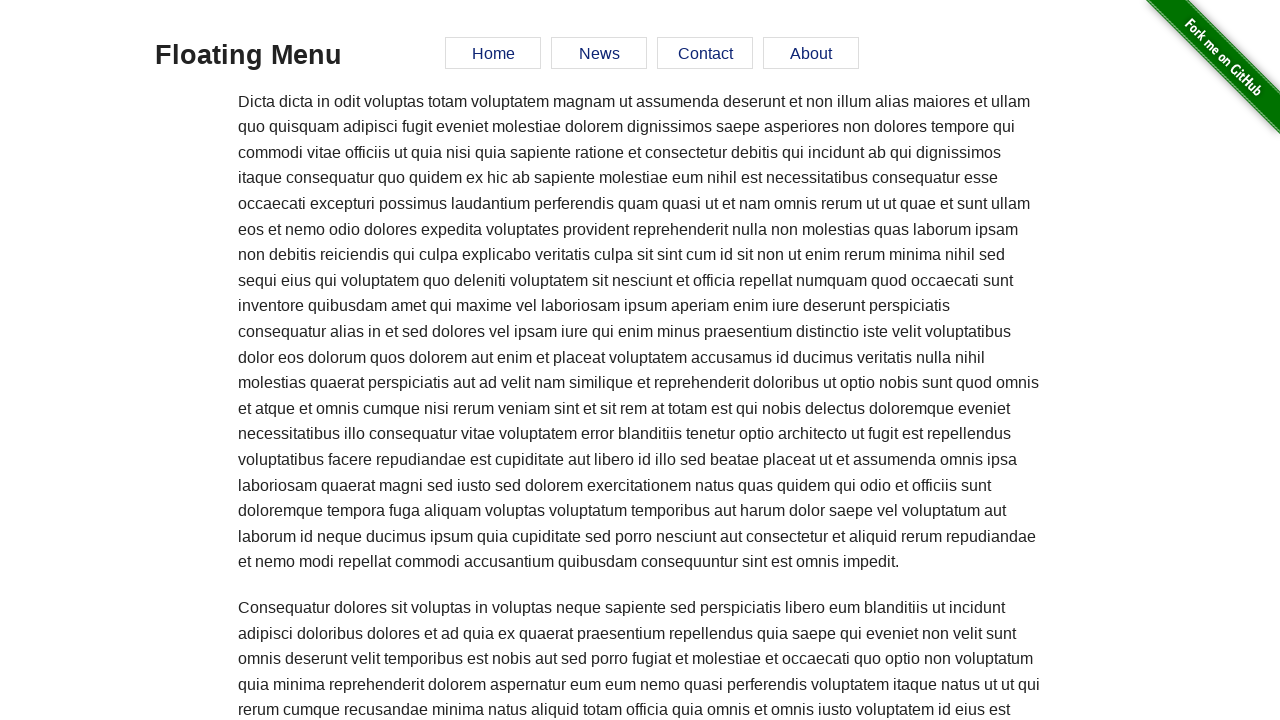

Verified floating menu remains visible after final scroll
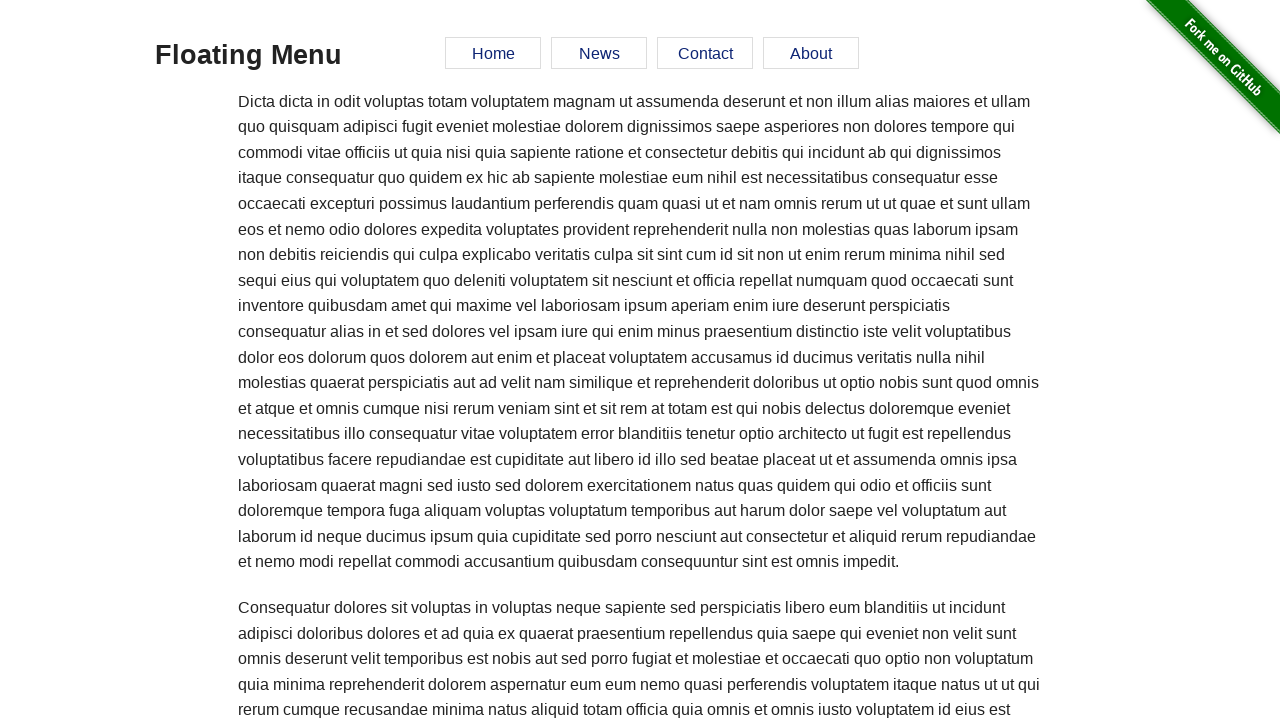

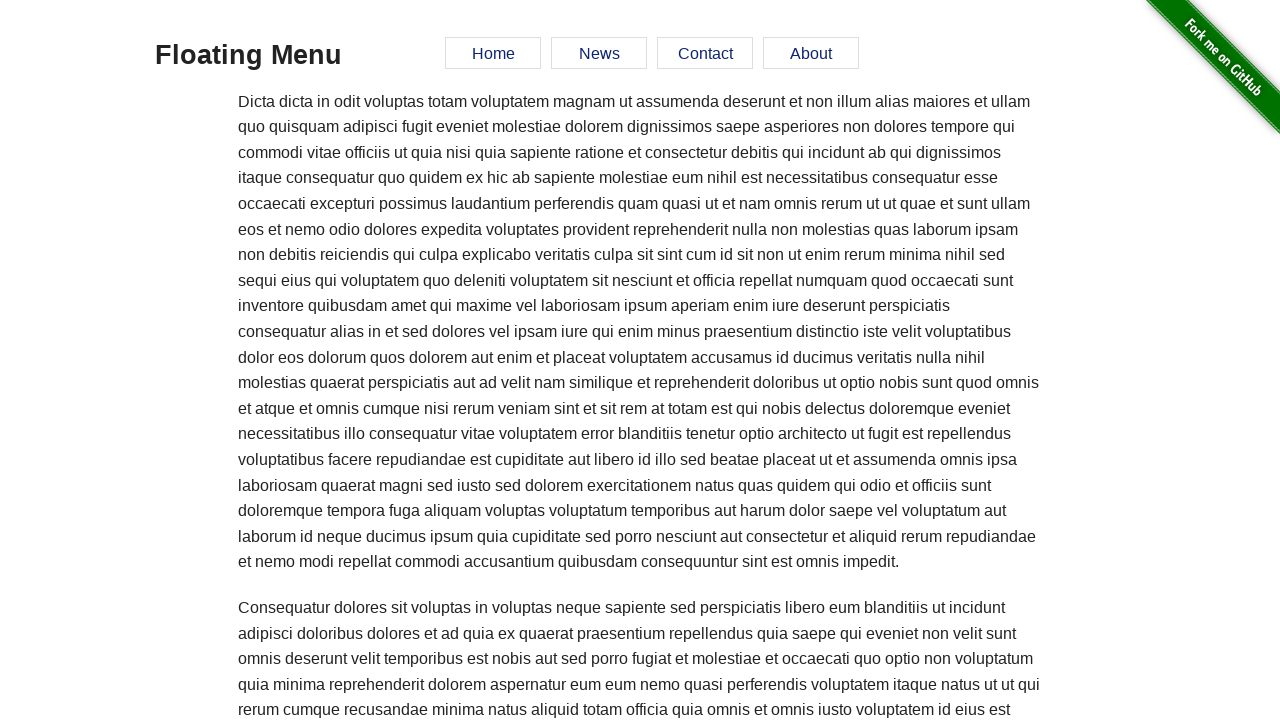